Simple test that navigates to Platzi homepage to verify the page loads successfully

Starting URL: https://platzi.com

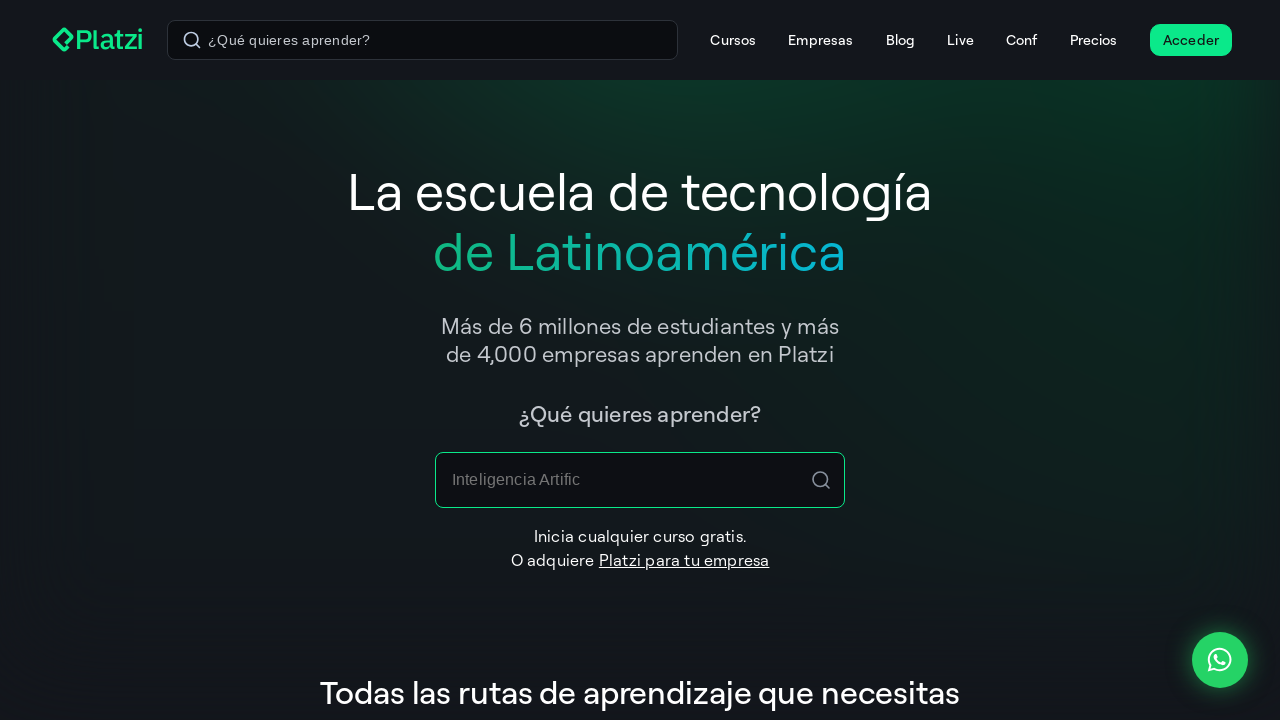

Waited for page to reach domcontentloaded state
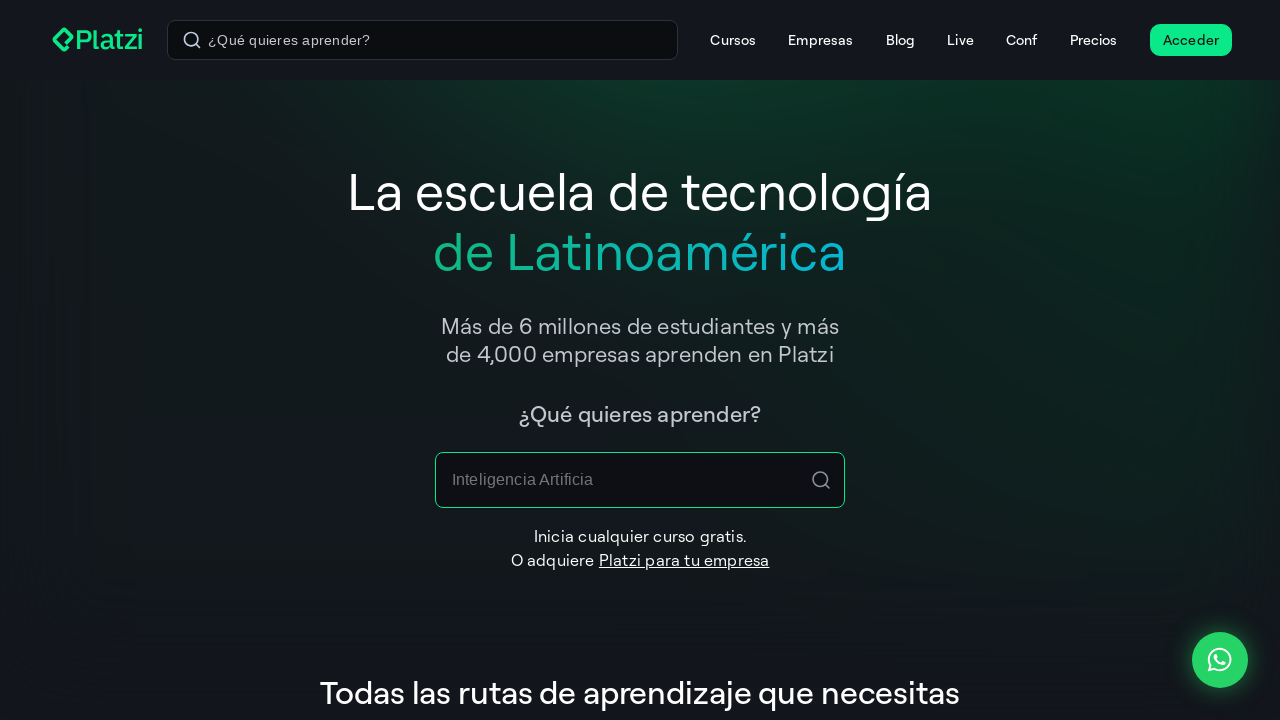

Verified body element is present on Platzi homepage
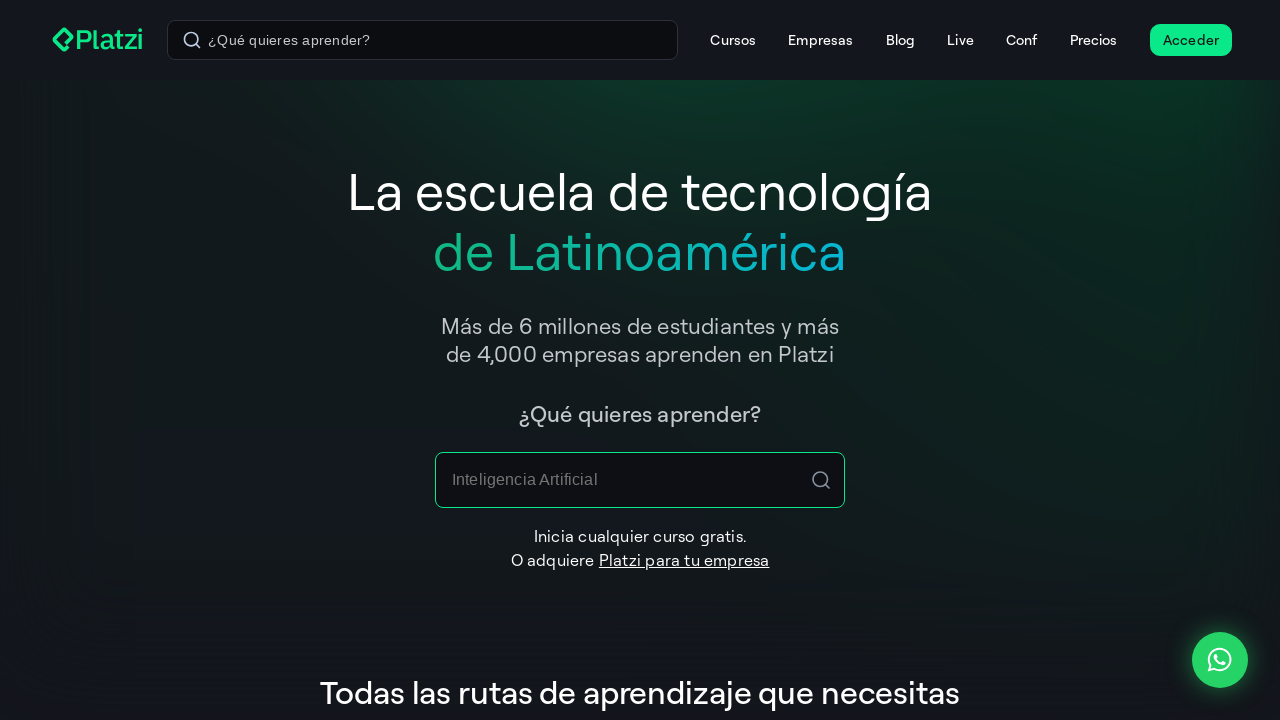

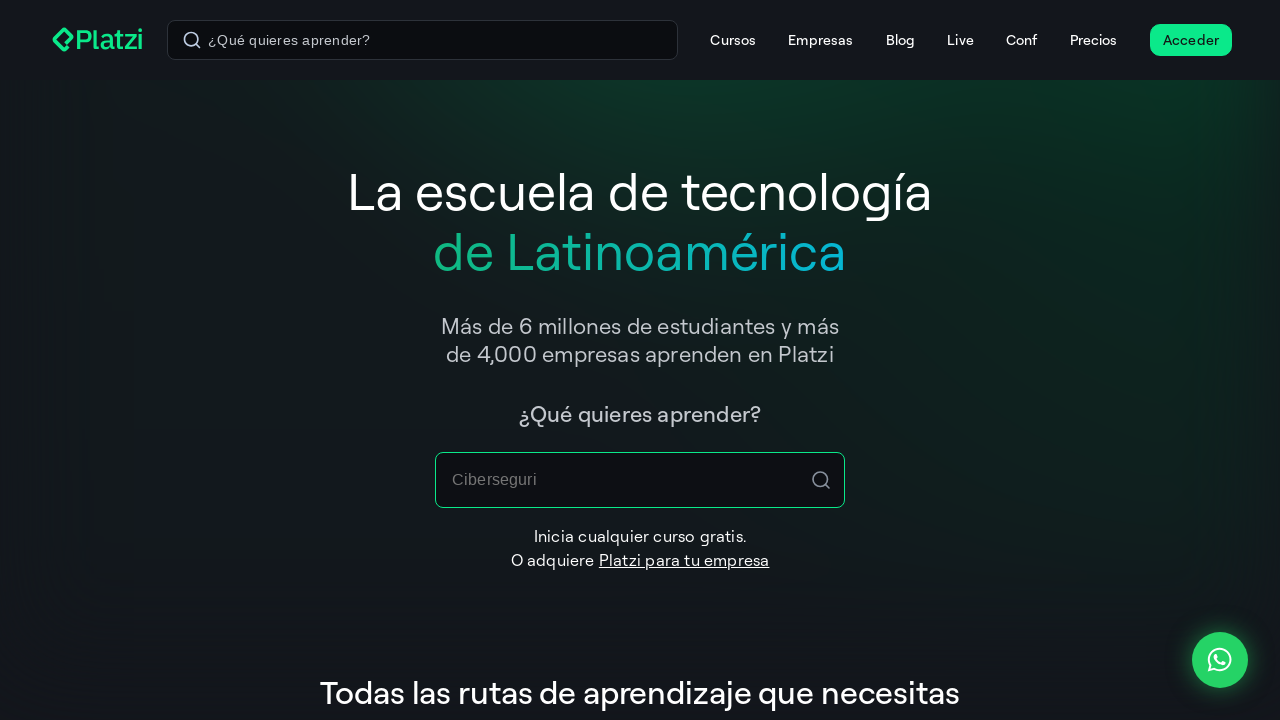